Tests clicking a button with a dynamic ID multiple times (3 clicks) to verify the button remains clickable despite its dynamic identifier

Starting URL: http://uitestingplayground.com/dynamicid

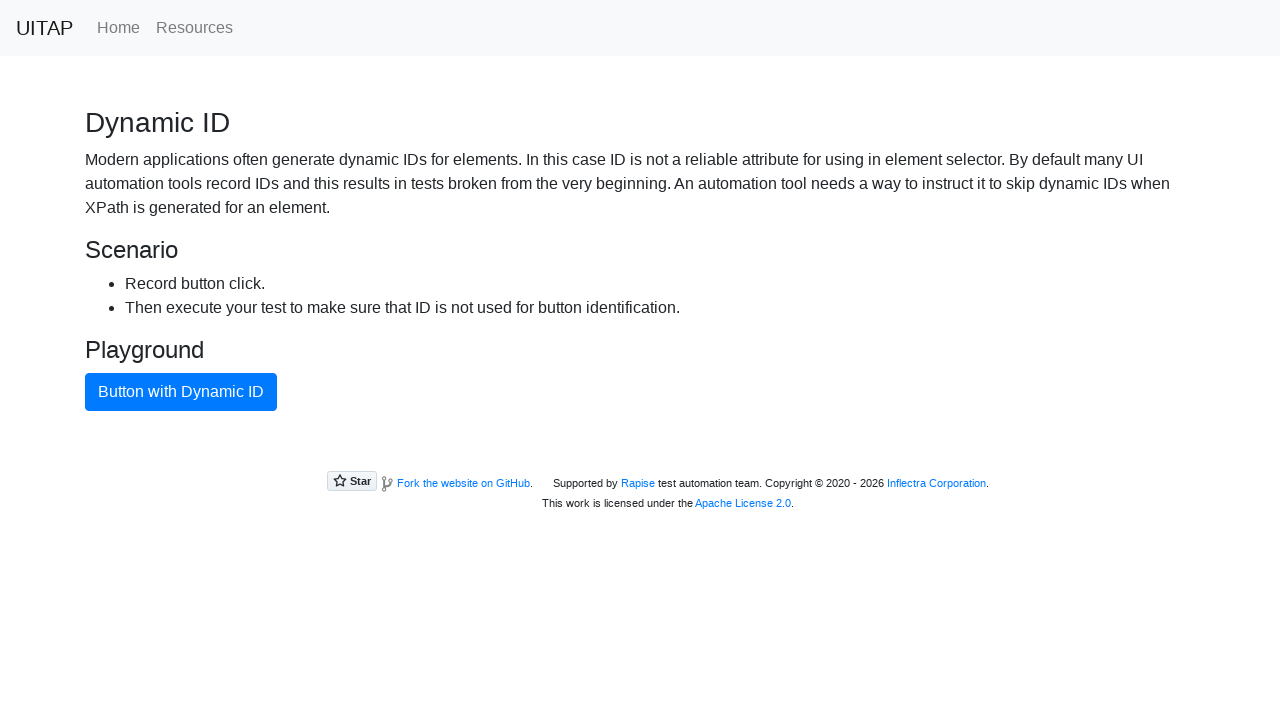

Located button with dynamic ID by text content
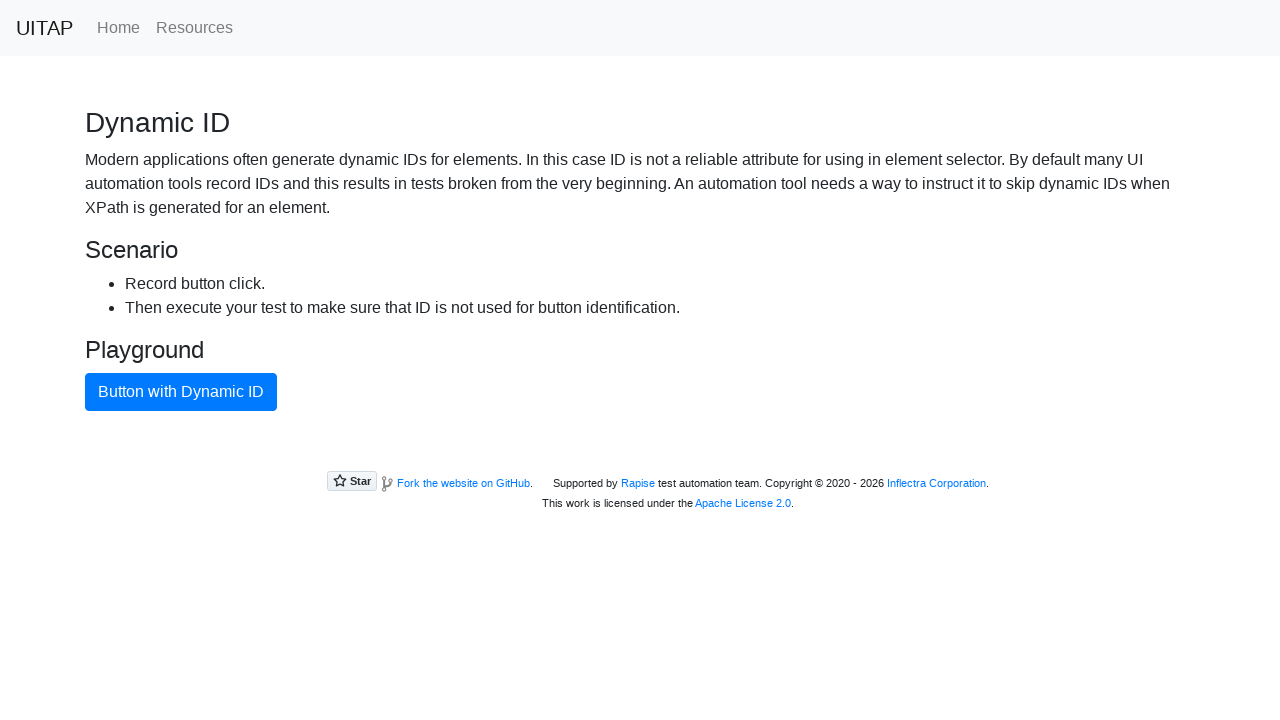

Clicked button with dynamic ID at (181, 392) on xpath=//button[text()="Button with Dynamic ID"]
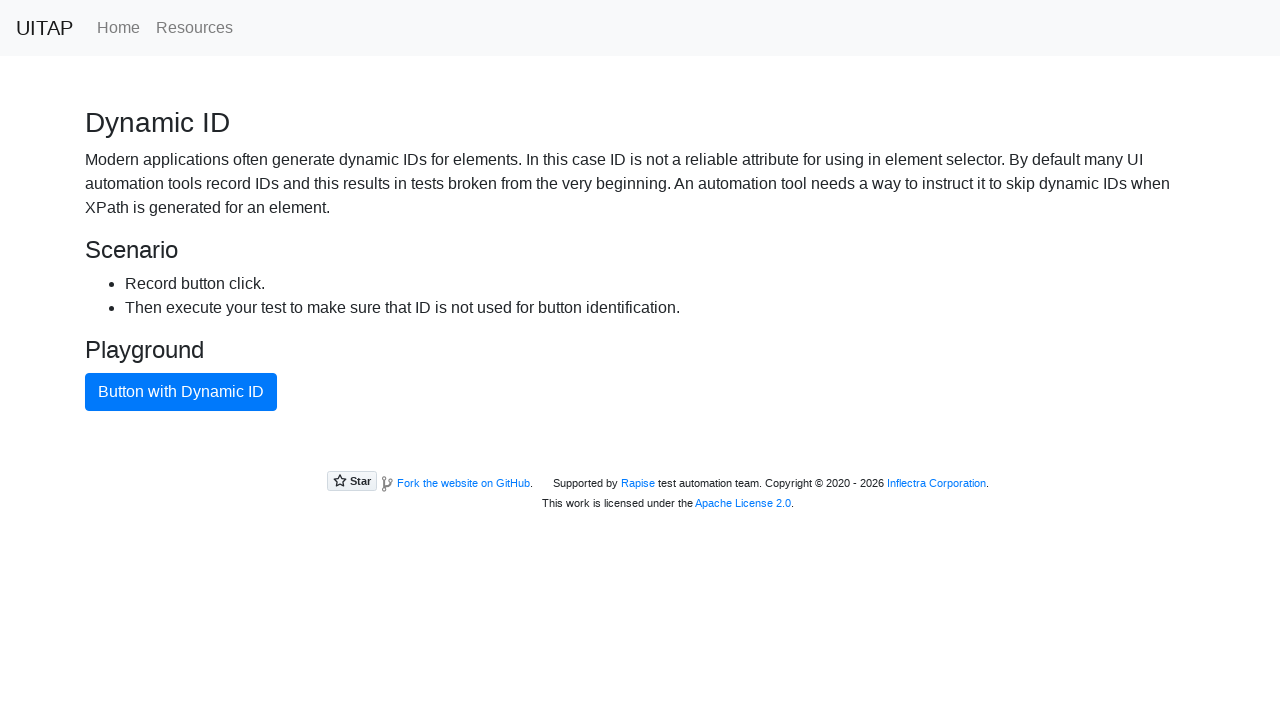

Waited 2 seconds after button click
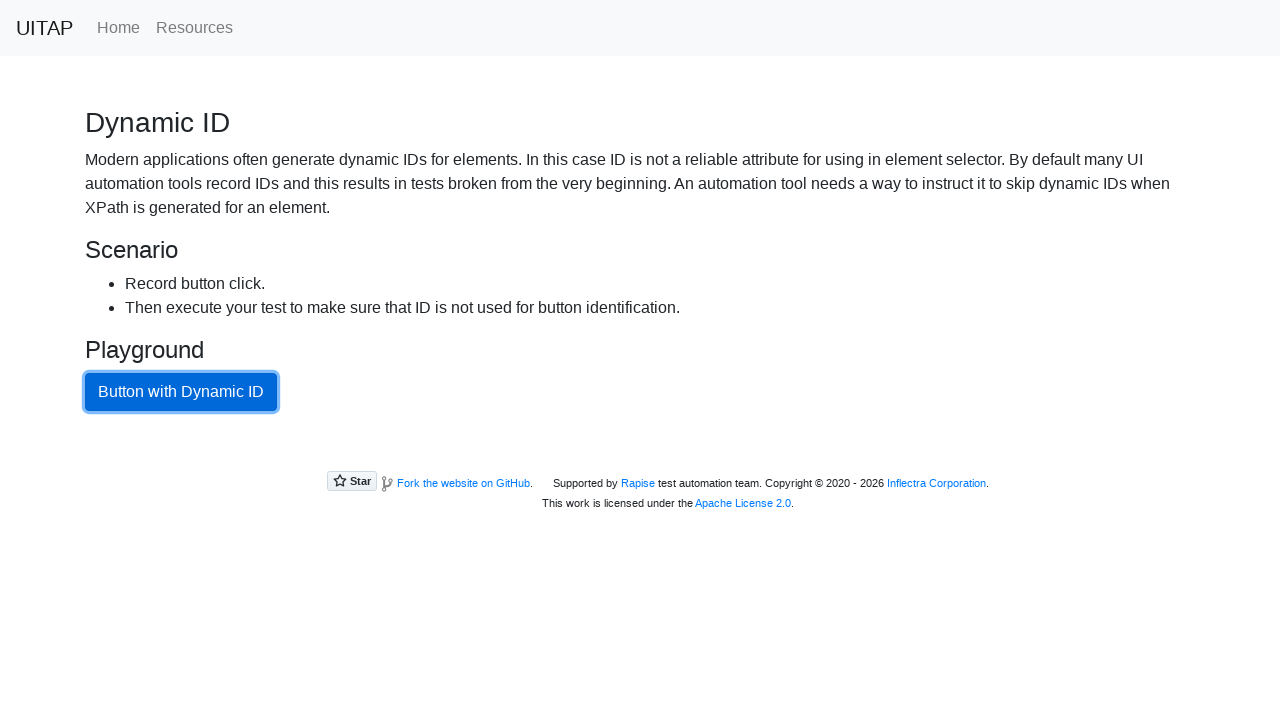

Clicked button with dynamic ID at (181, 392) on xpath=//button[text()="Button with Dynamic ID"]
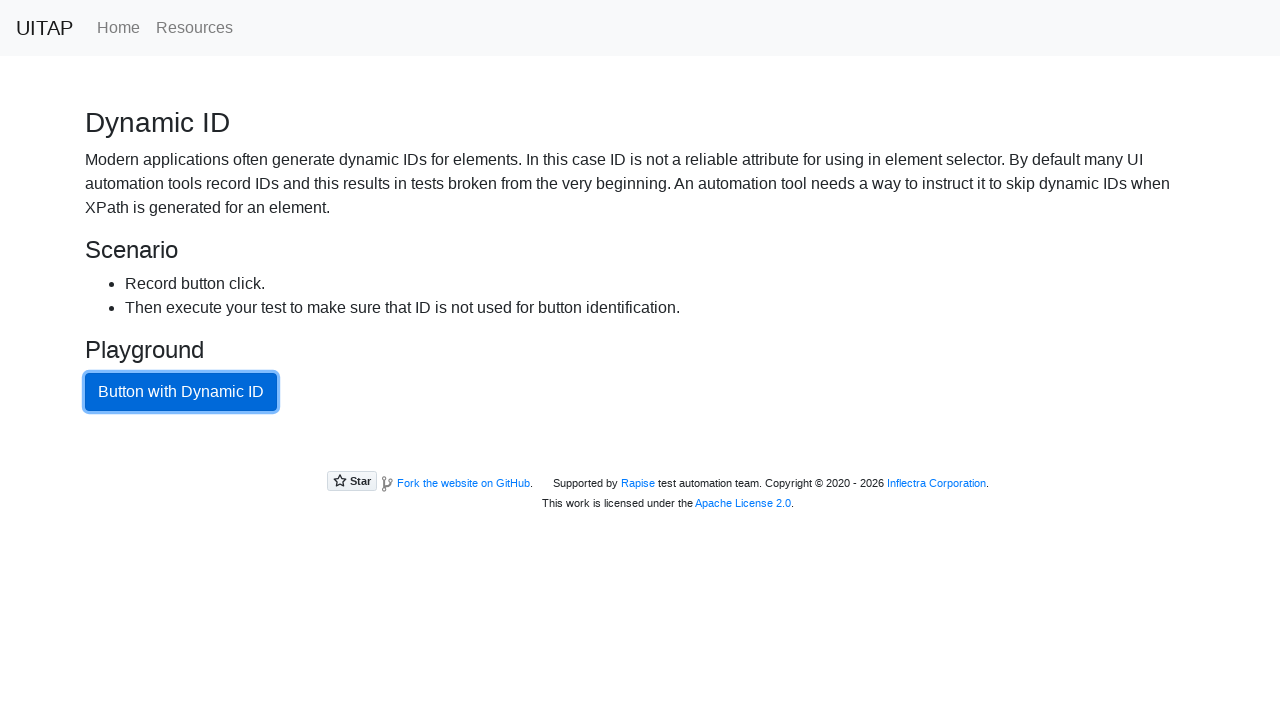

Waited 2 seconds after button click
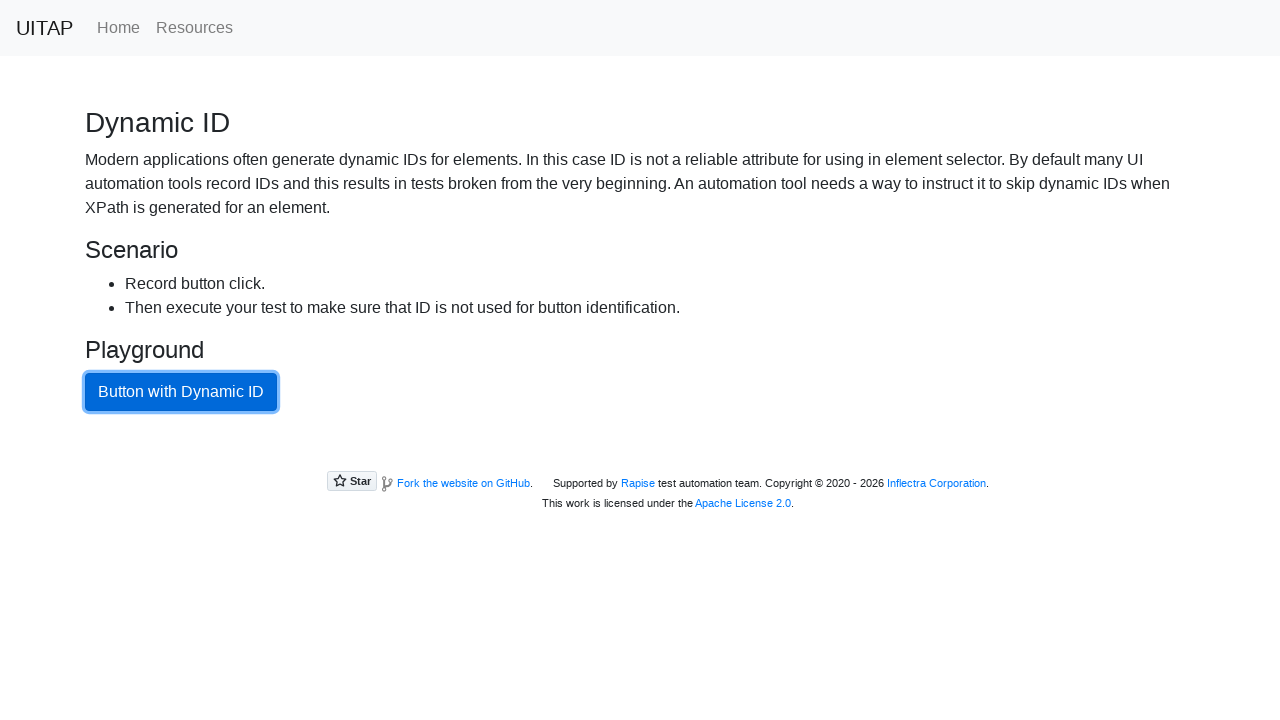

Clicked button with dynamic ID at (181, 392) on xpath=//button[text()="Button with Dynamic ID"]
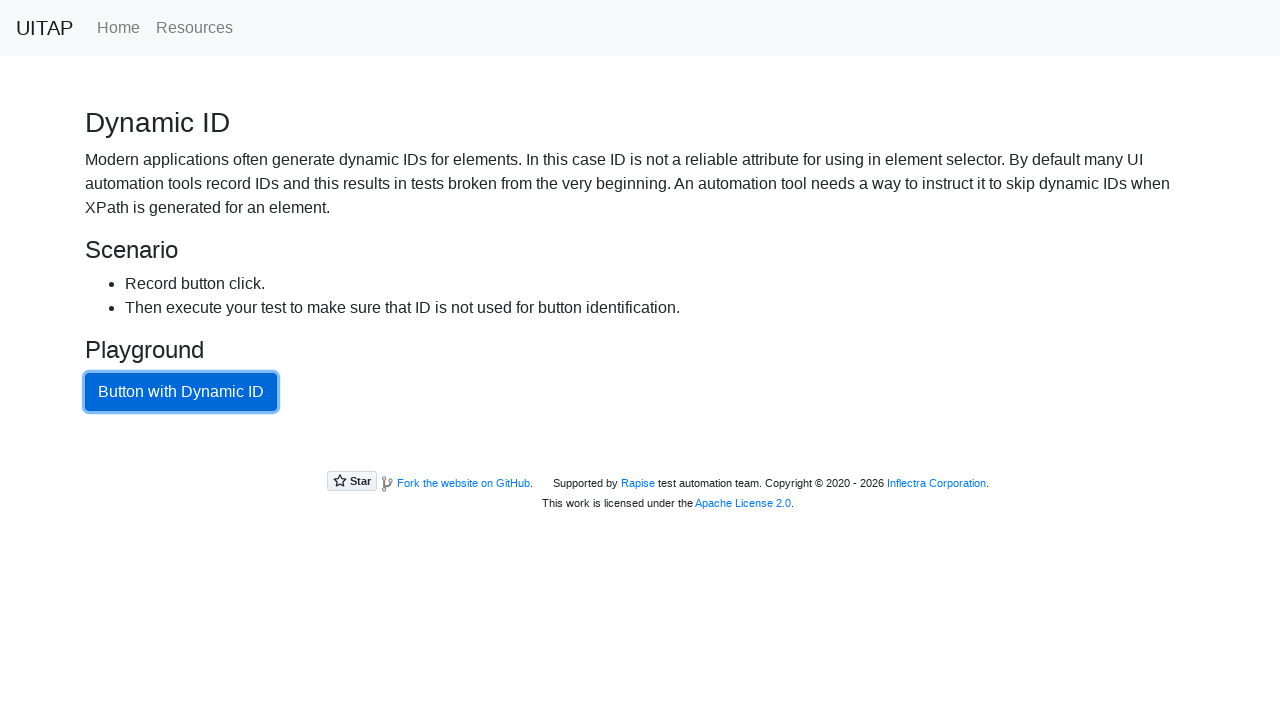

Waited 2 seconds after button click
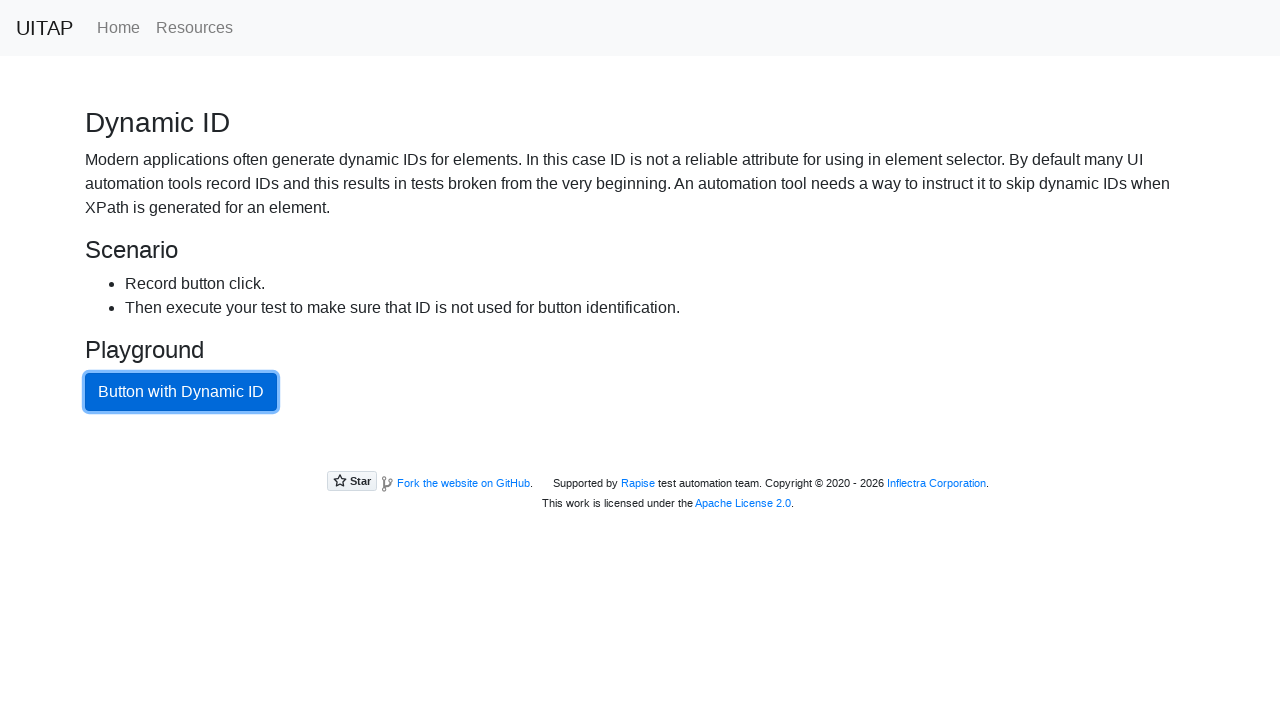

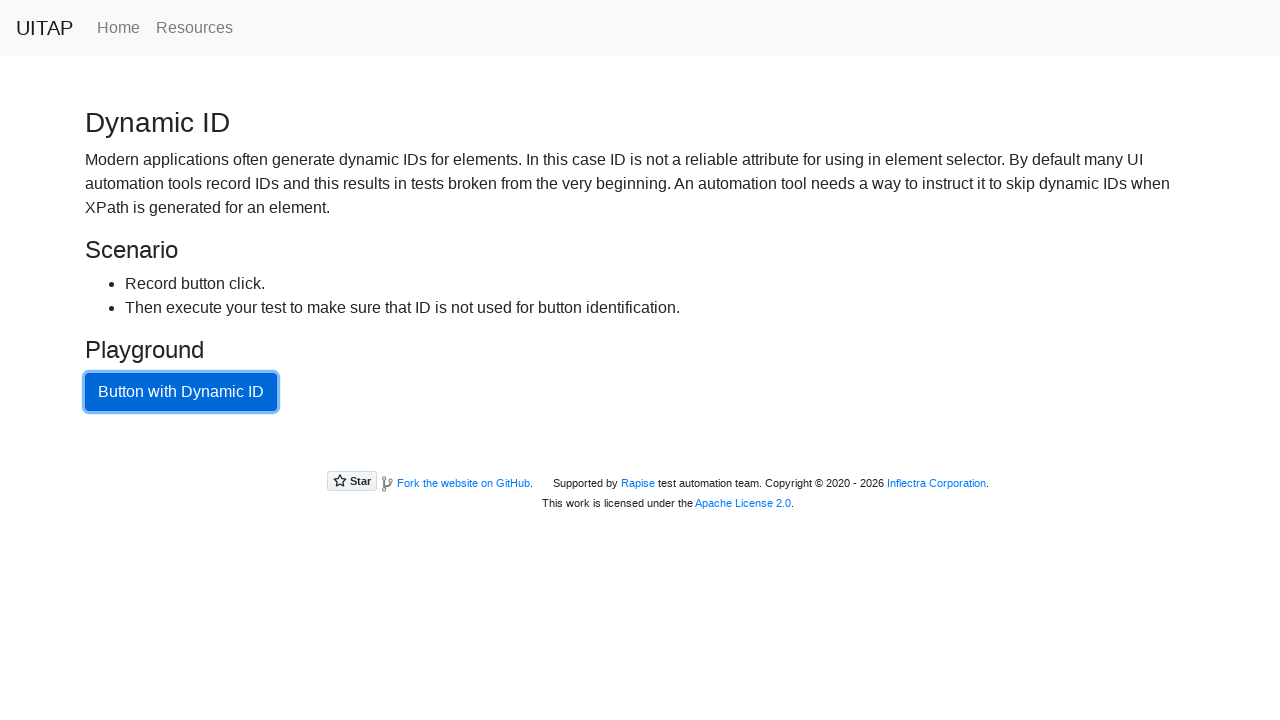